Tests navigation by clicking the "Home" link using className locator and verifies the page title changes to "Practice"

Starting URL: https://practice.cydeo.com/inputs

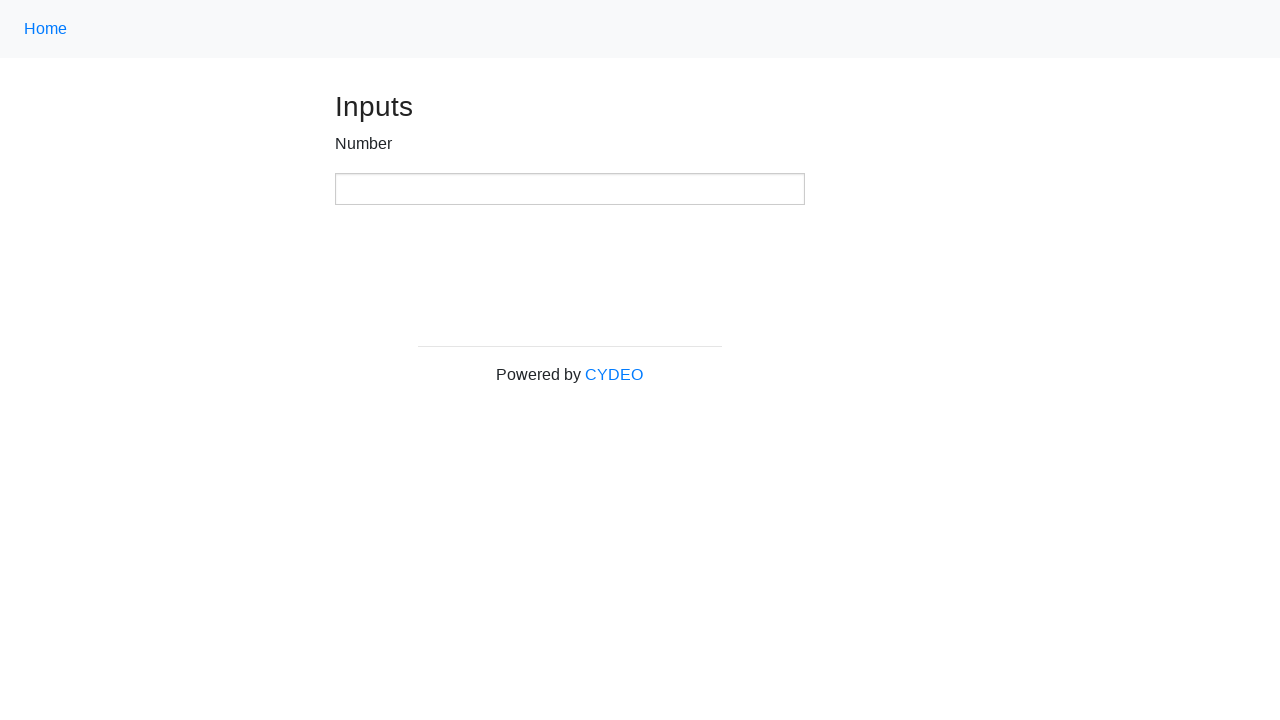

Clicked 'Home' link using className locator '.nav-link' at (46, 29) on .nav-link
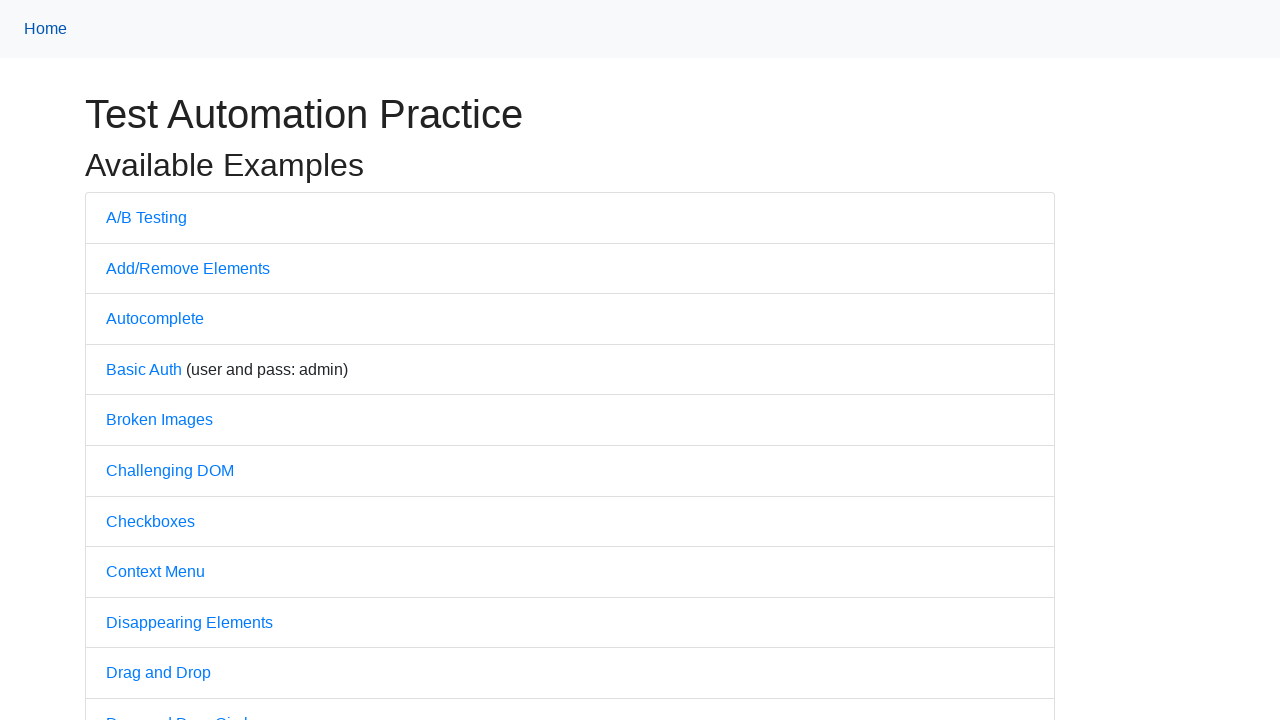

Waited for page to reach domcontentloaded state
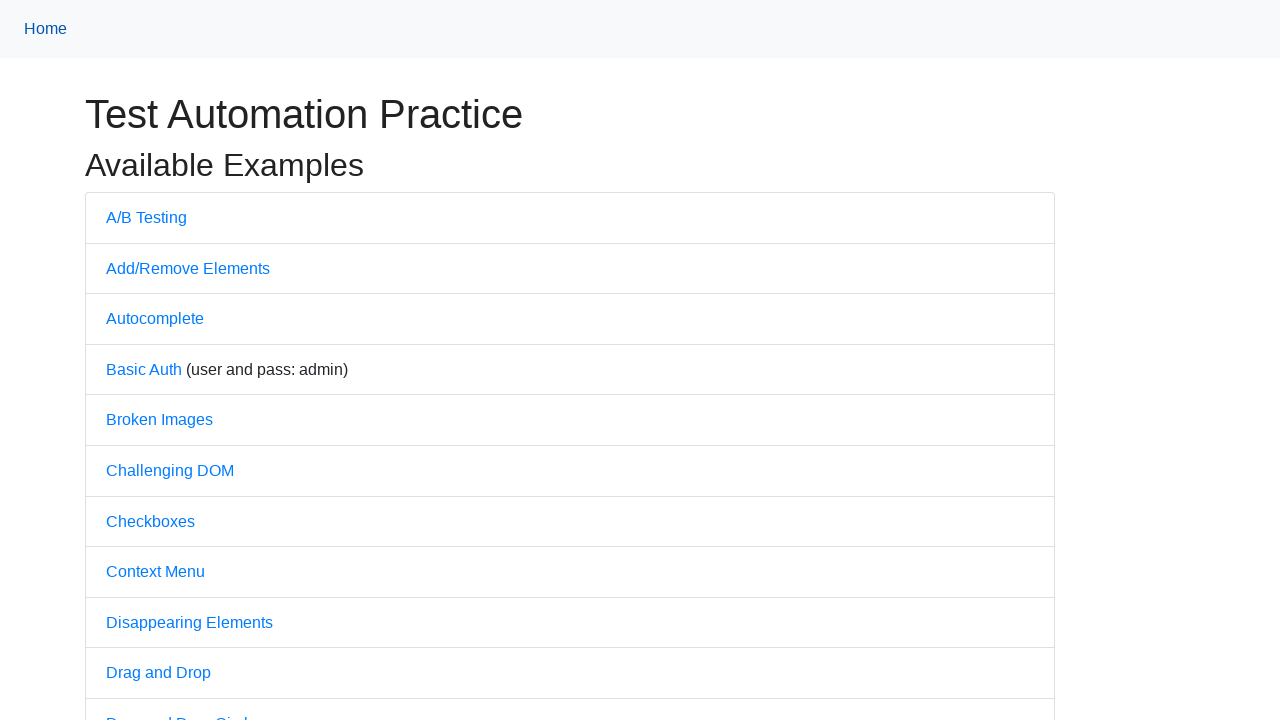

Verified page title changed to 'Practice'
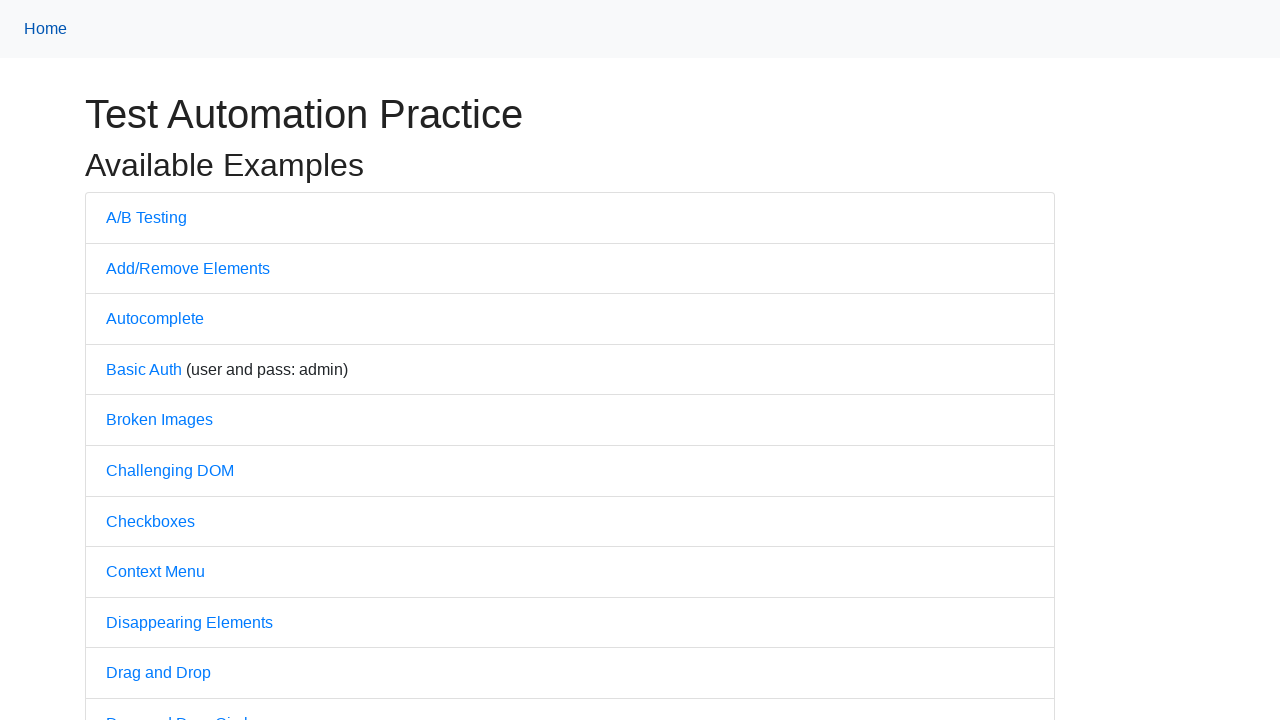

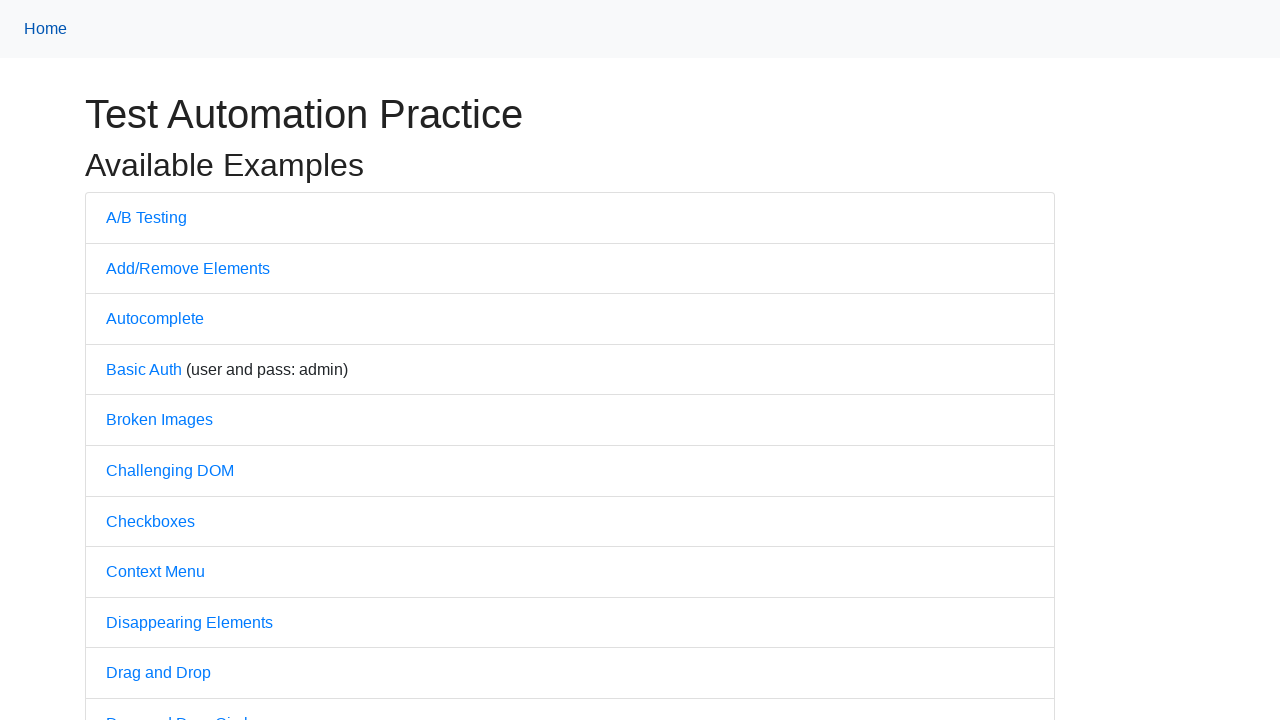